Tests browser window and tab handling by clicking buttons that open new windows/tabs, switching to each new window, reading content, and closing them before returning to the primary window.

Starting URL: https://demoqa.com/browser-windows

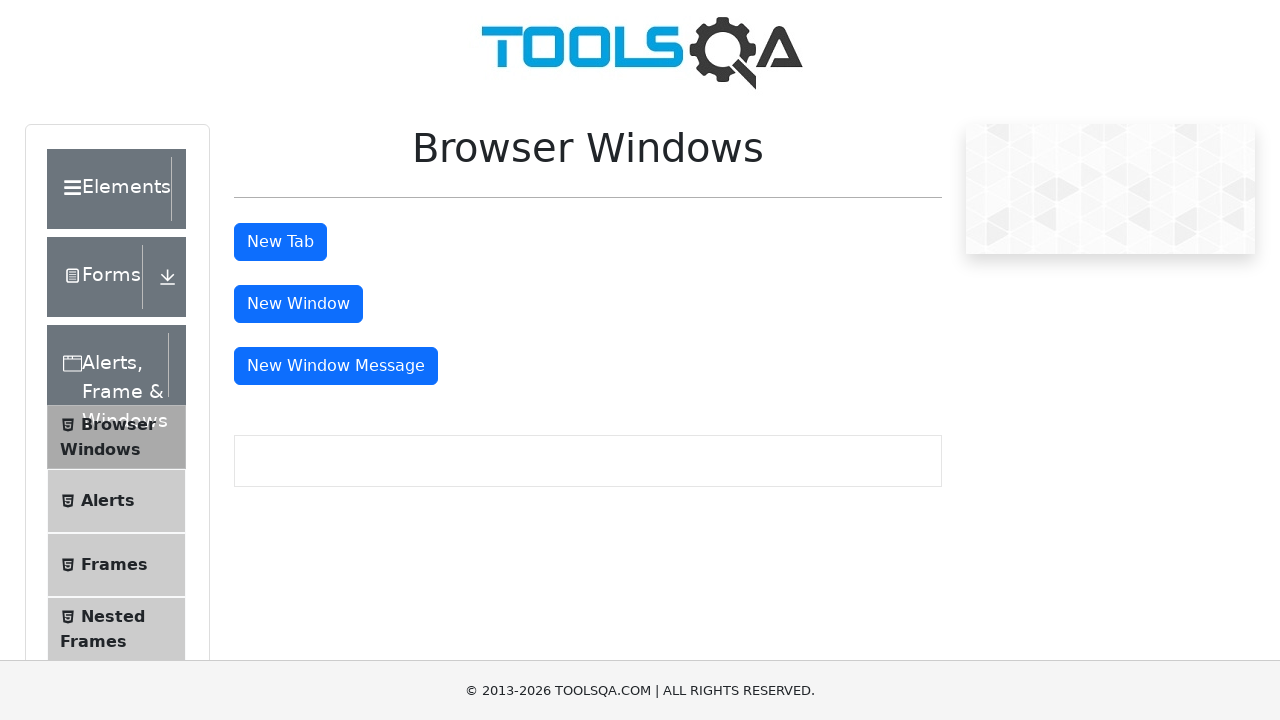

Clicked tab button to open new tab at (280, 242) on #tabButton
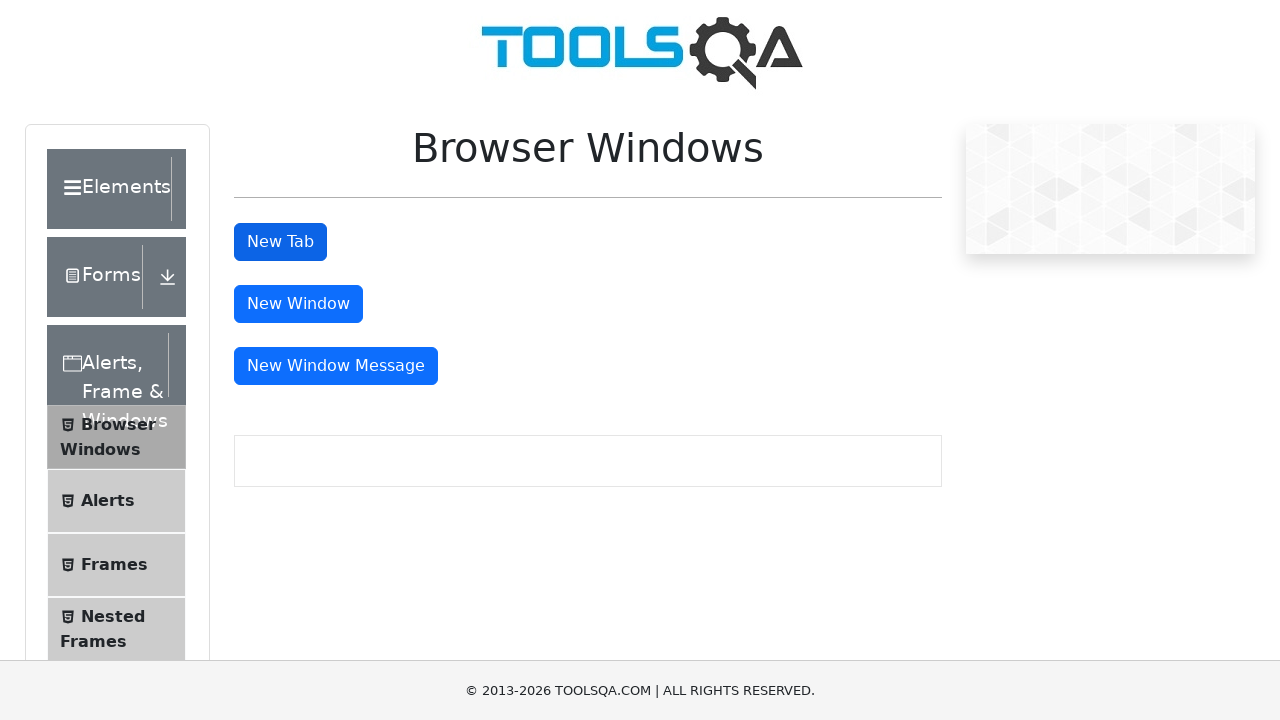

Clicked window button to open new window at (298, 304) on #windowButton
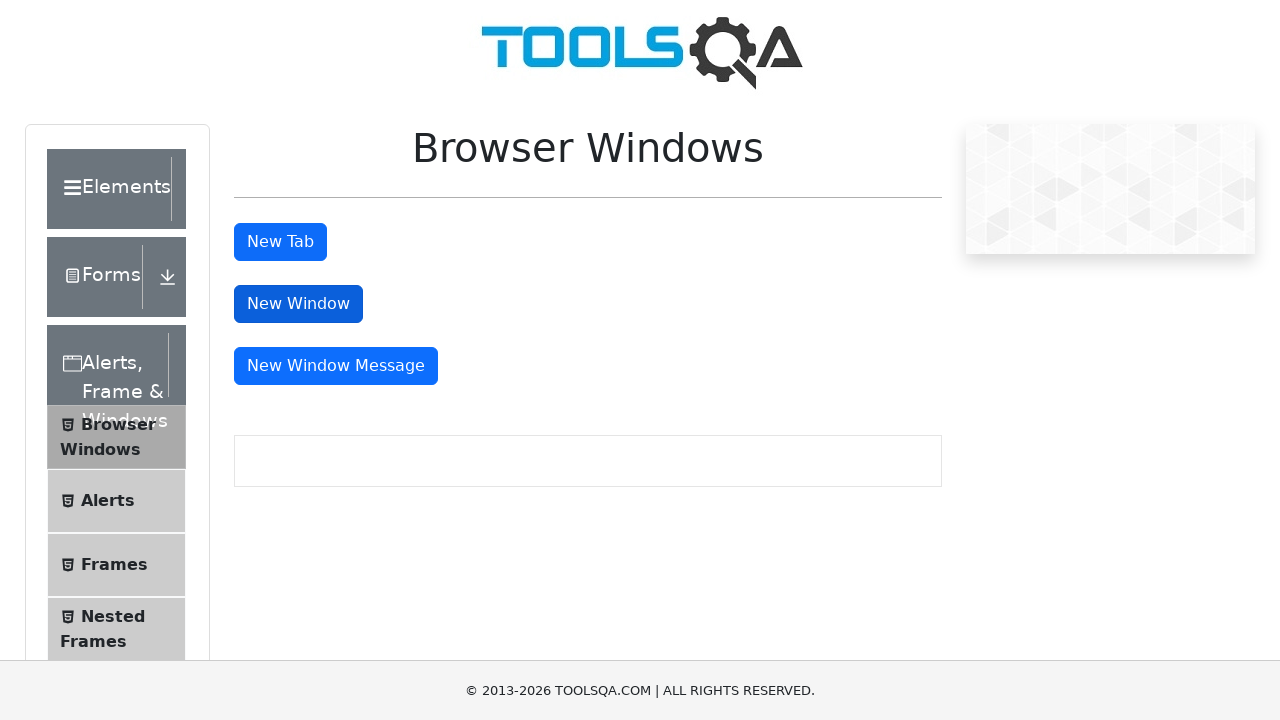

Waited 3 seconds for new pages to open
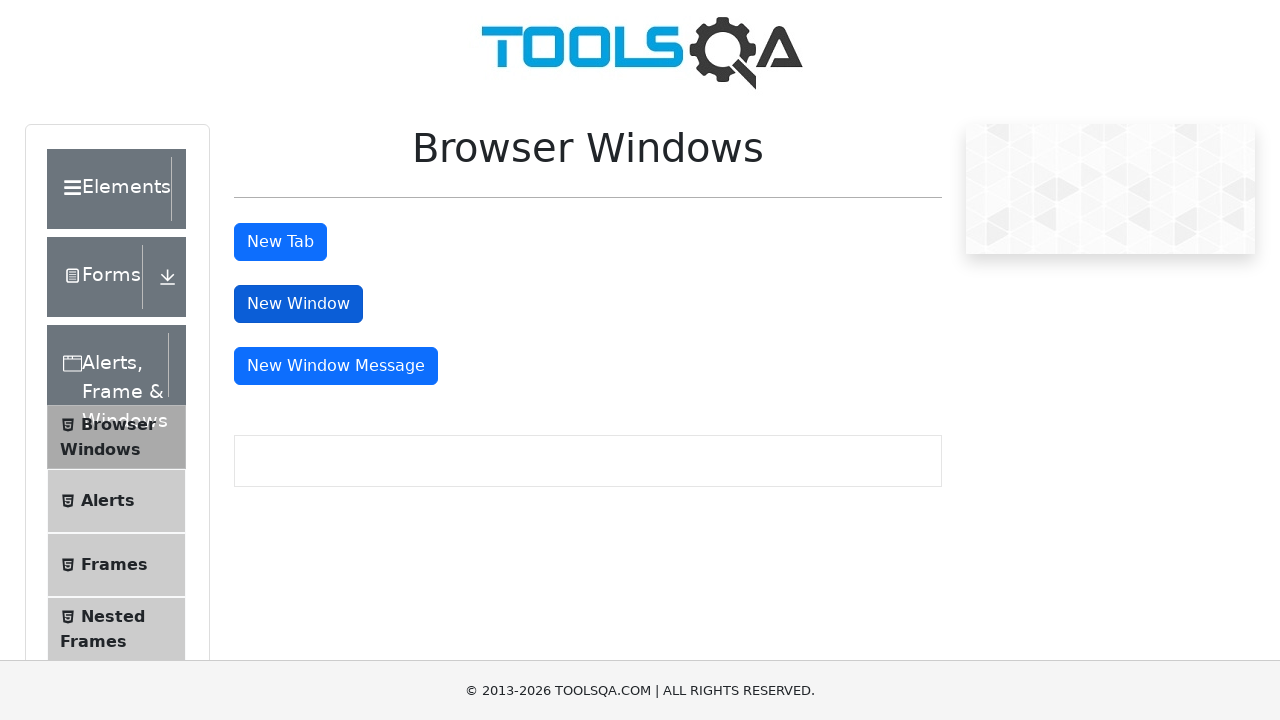

Retrieved all pages from context
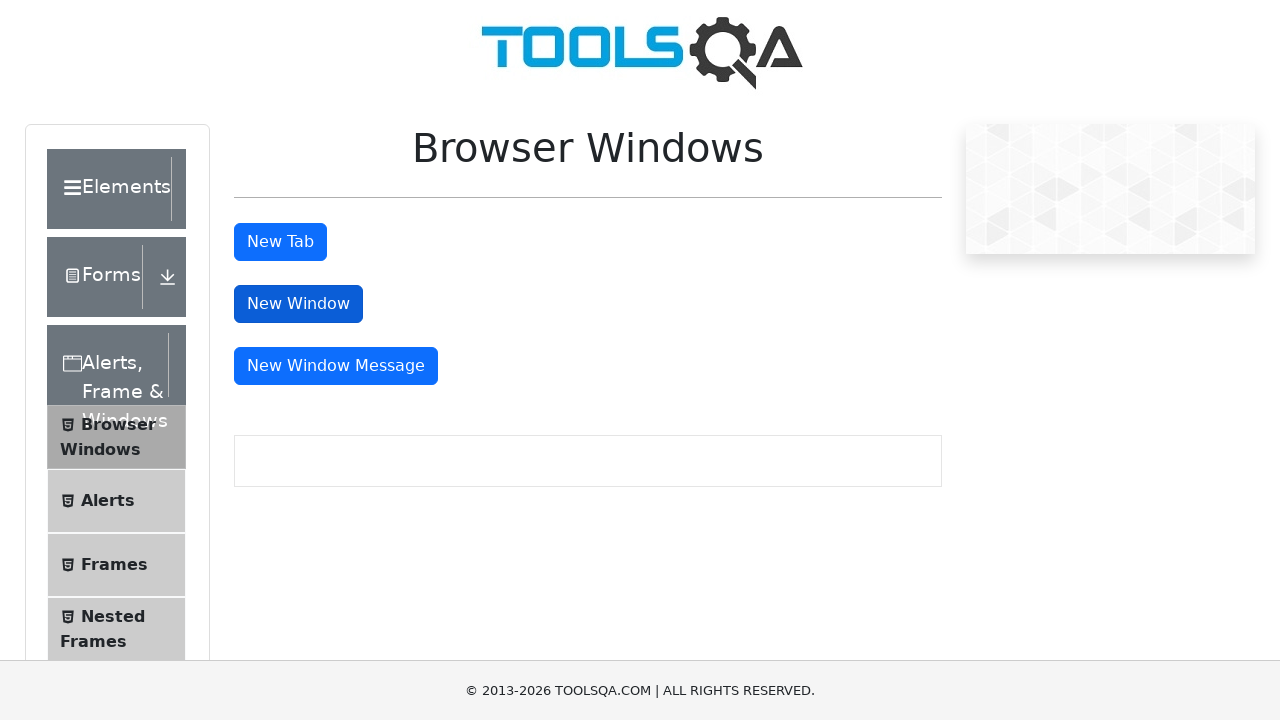

Waited for h1 header to load in new page
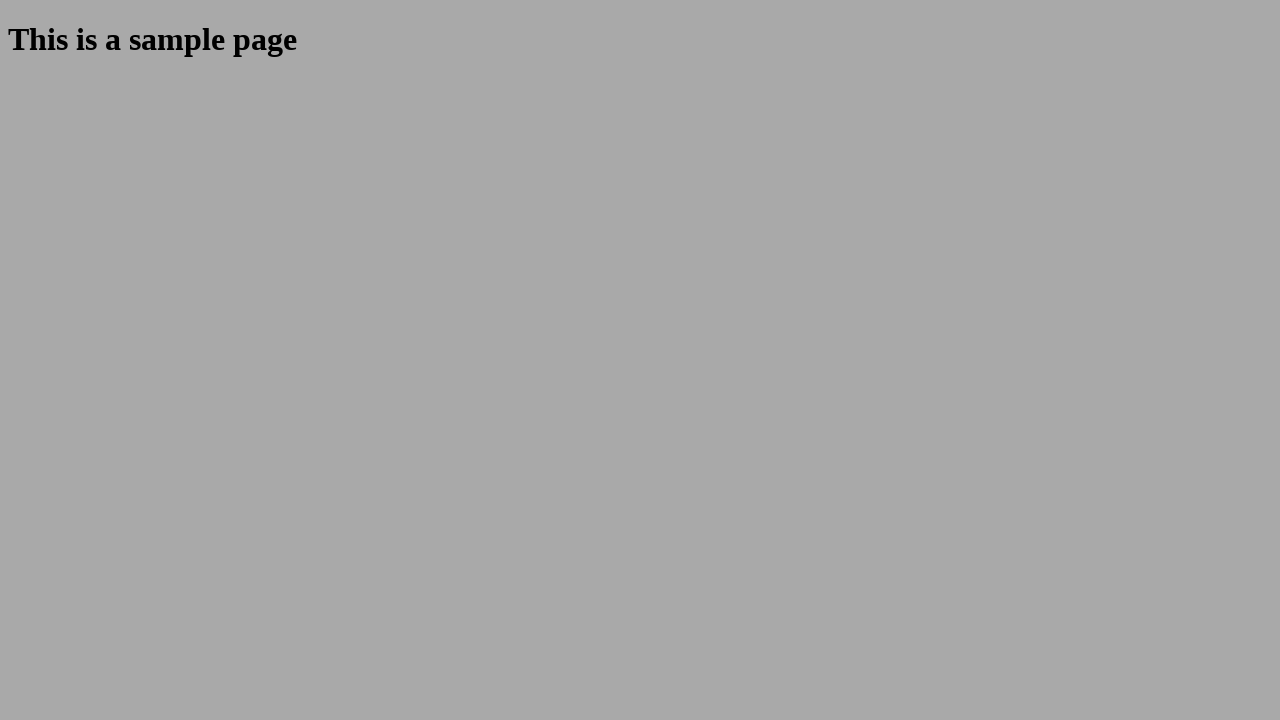

Read header content: This is a sample page
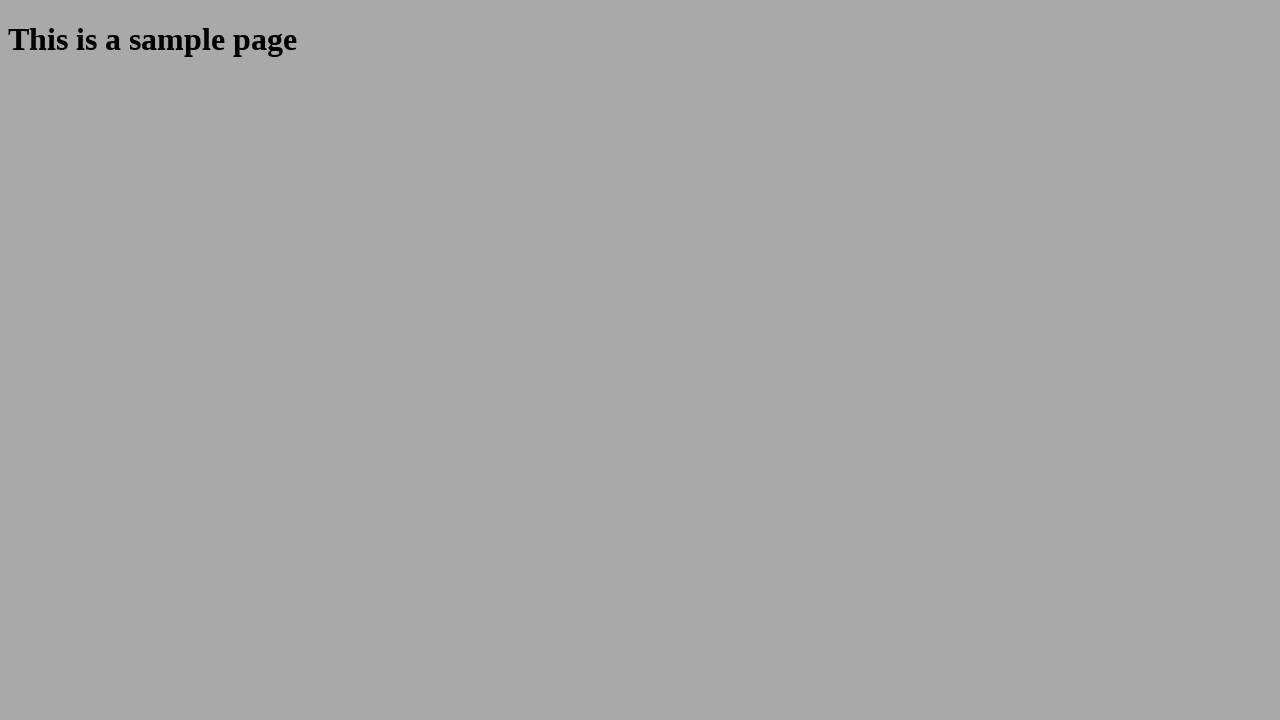

Closed new page
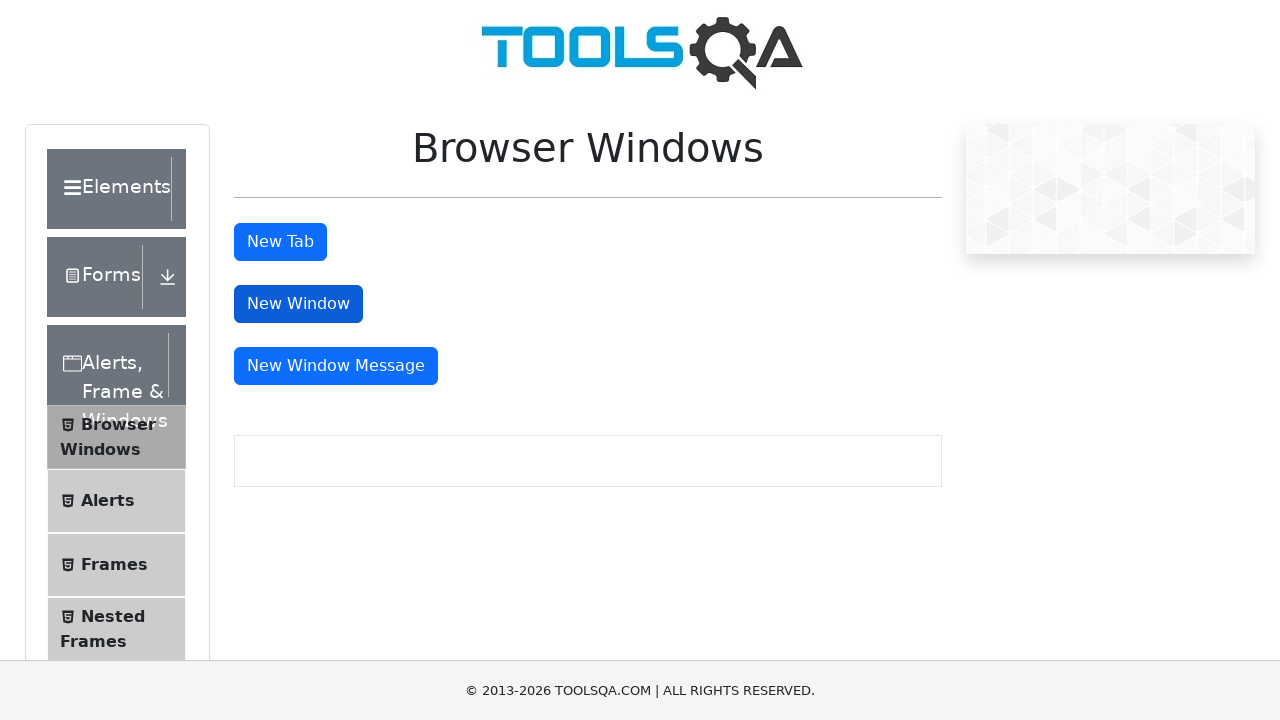

Waited for h1 header to load in new page
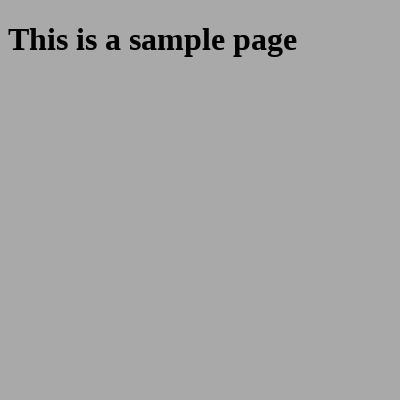

Read header content: This is a sample page
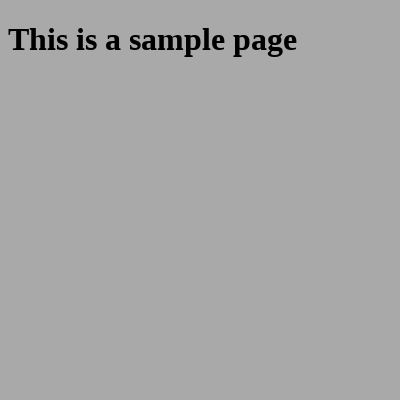

Closed new page
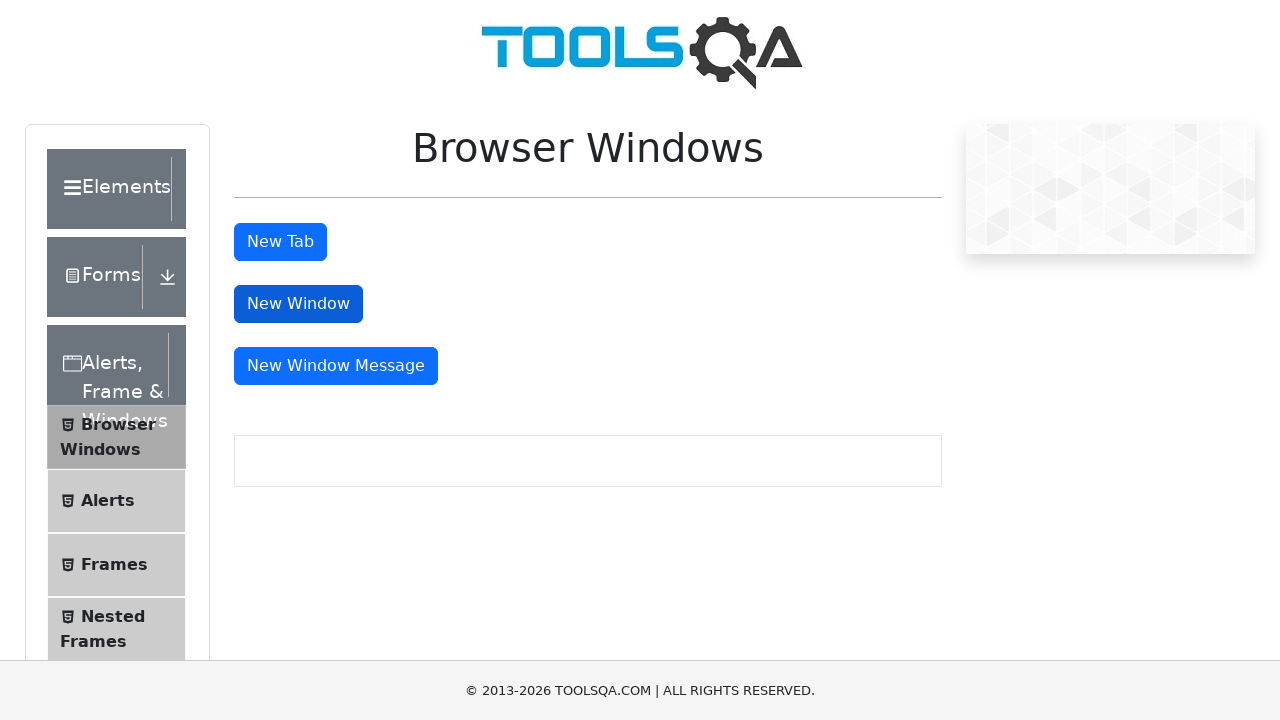

Verified primary page tab button is present
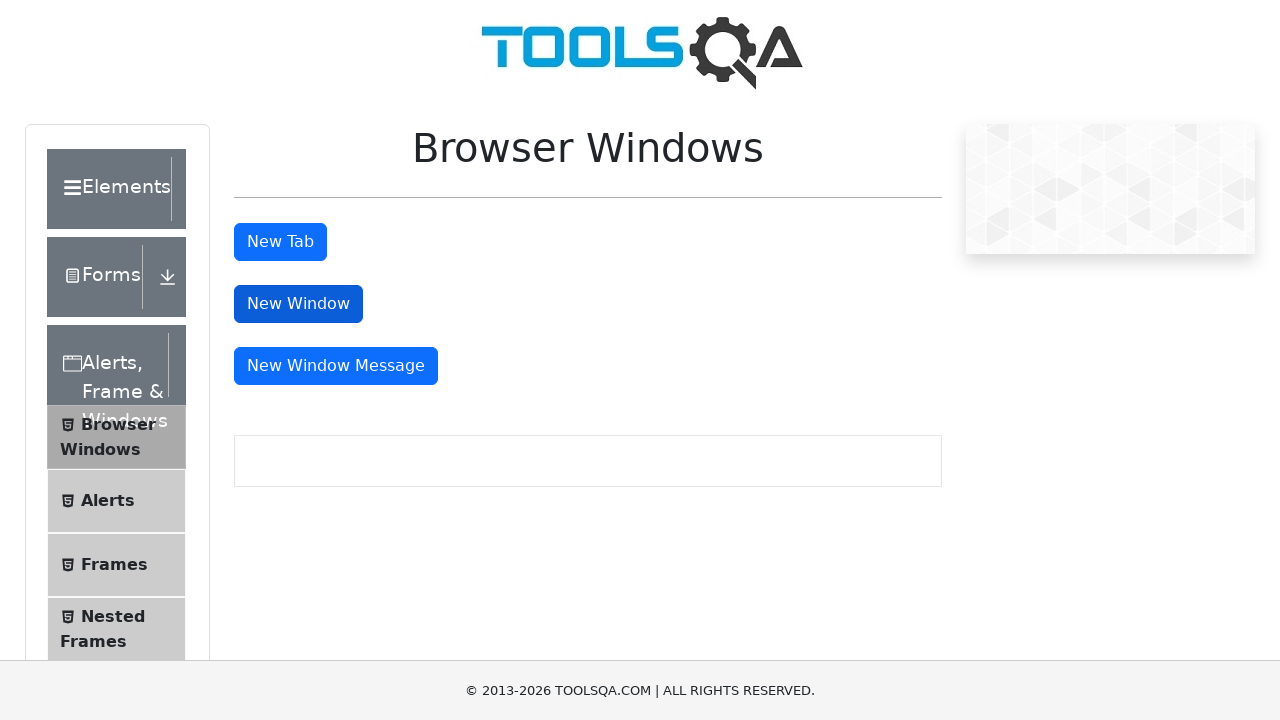

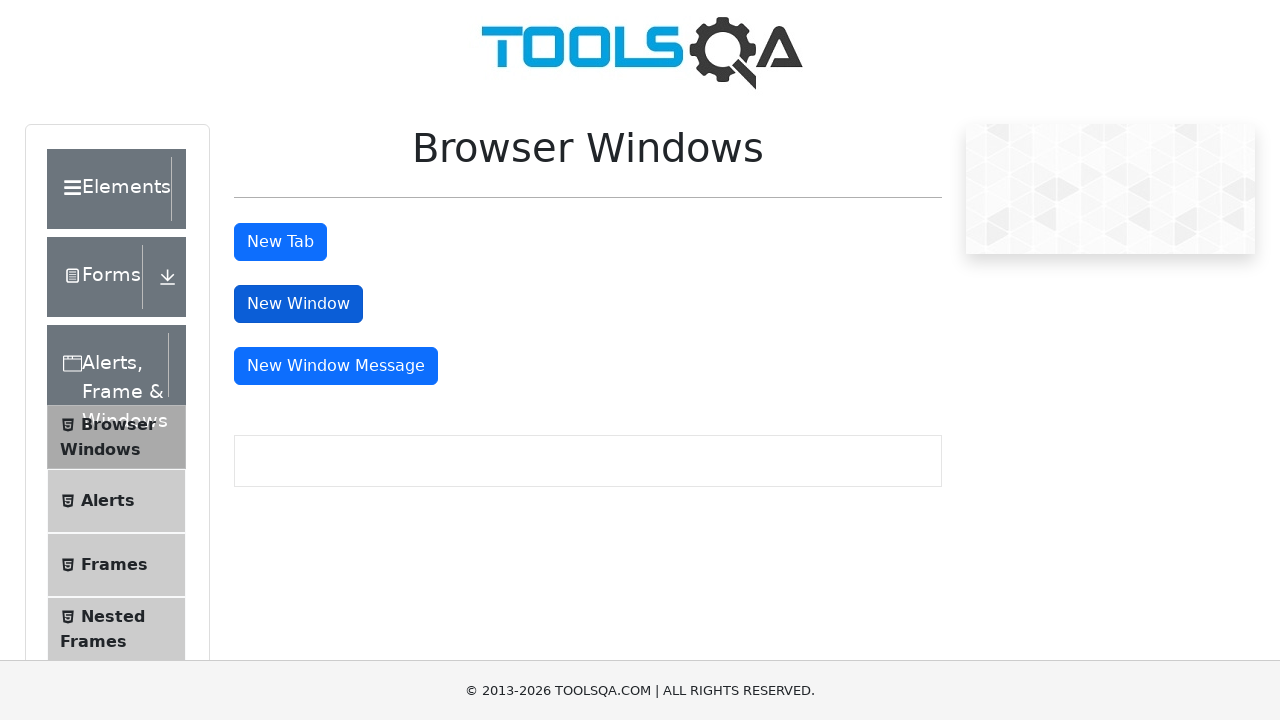